Tests a math calculation form by extracting two numbers, calculating their sum, selecting the result from a dropdown, and submitting the form

Starting URL: http://suninjuly.github.io/selects1.html

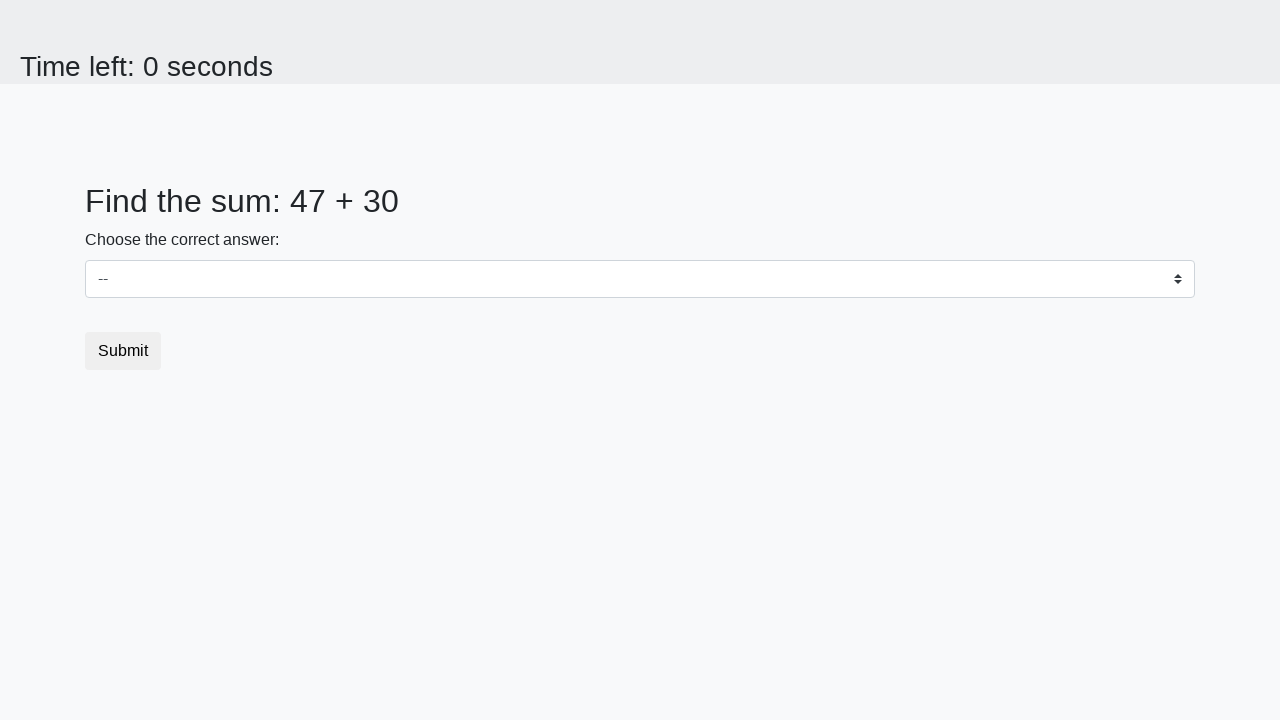

Extracted first number from #num1 element
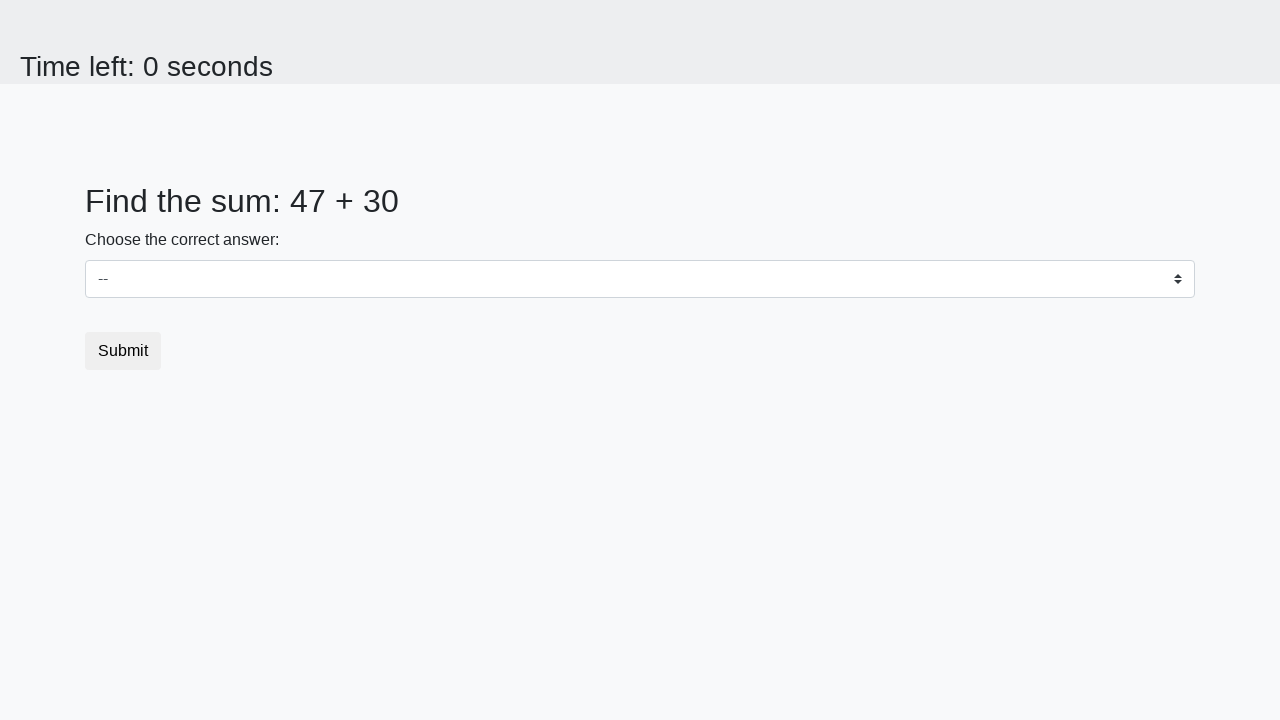

Extracted second number from #num2 element
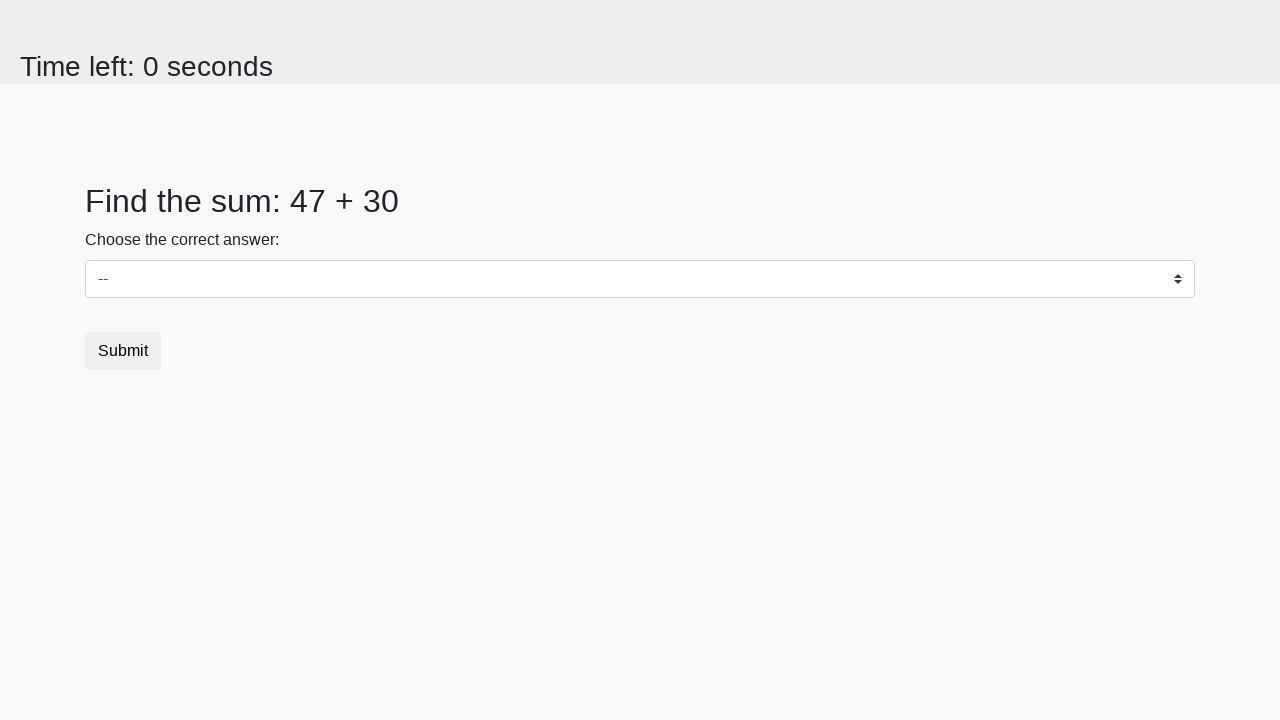

Calculated sum: 47 + 30 = 77
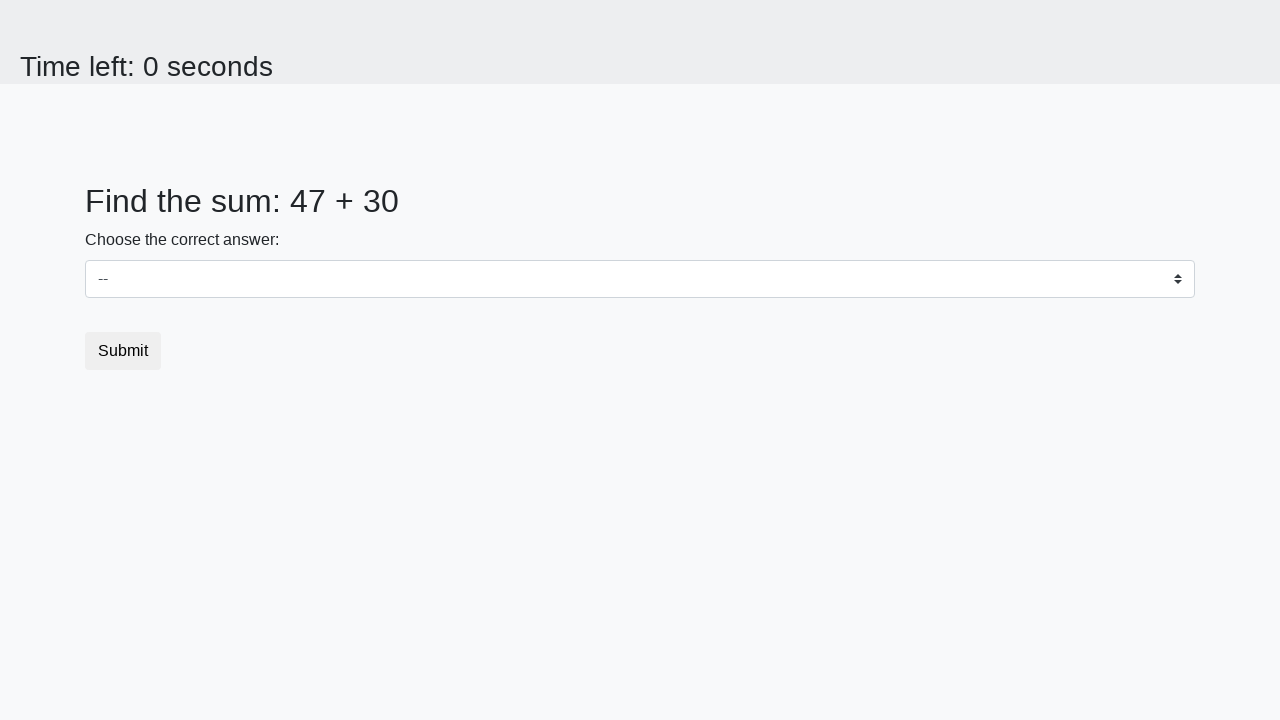

Selected calculated result '77' from dropdown on select
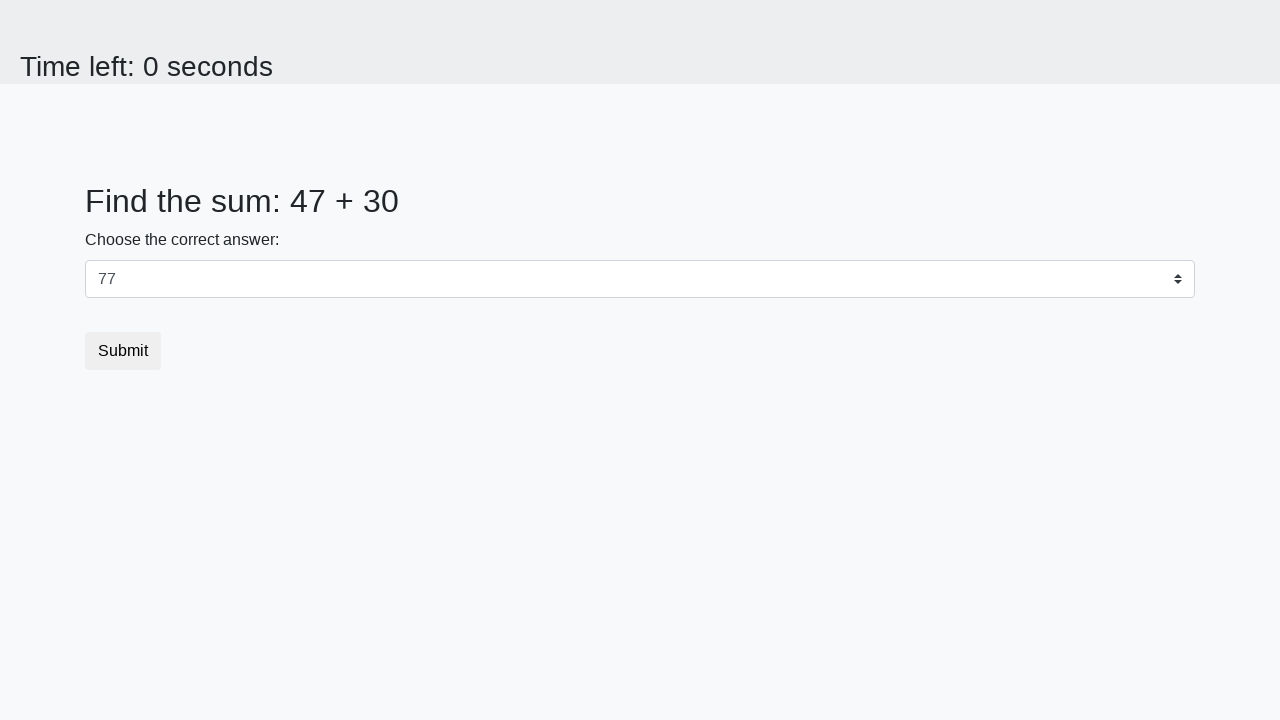

Clicked submit button to submit the form at (123, 351) on button[type='submit']
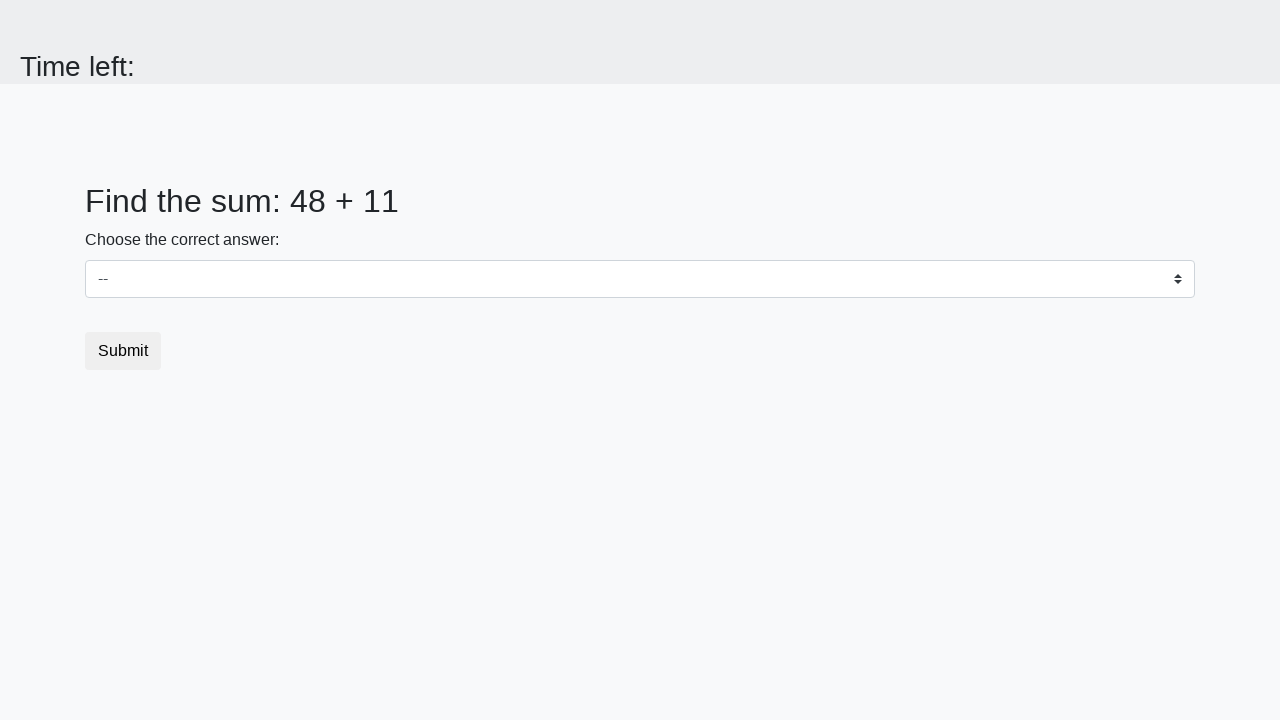

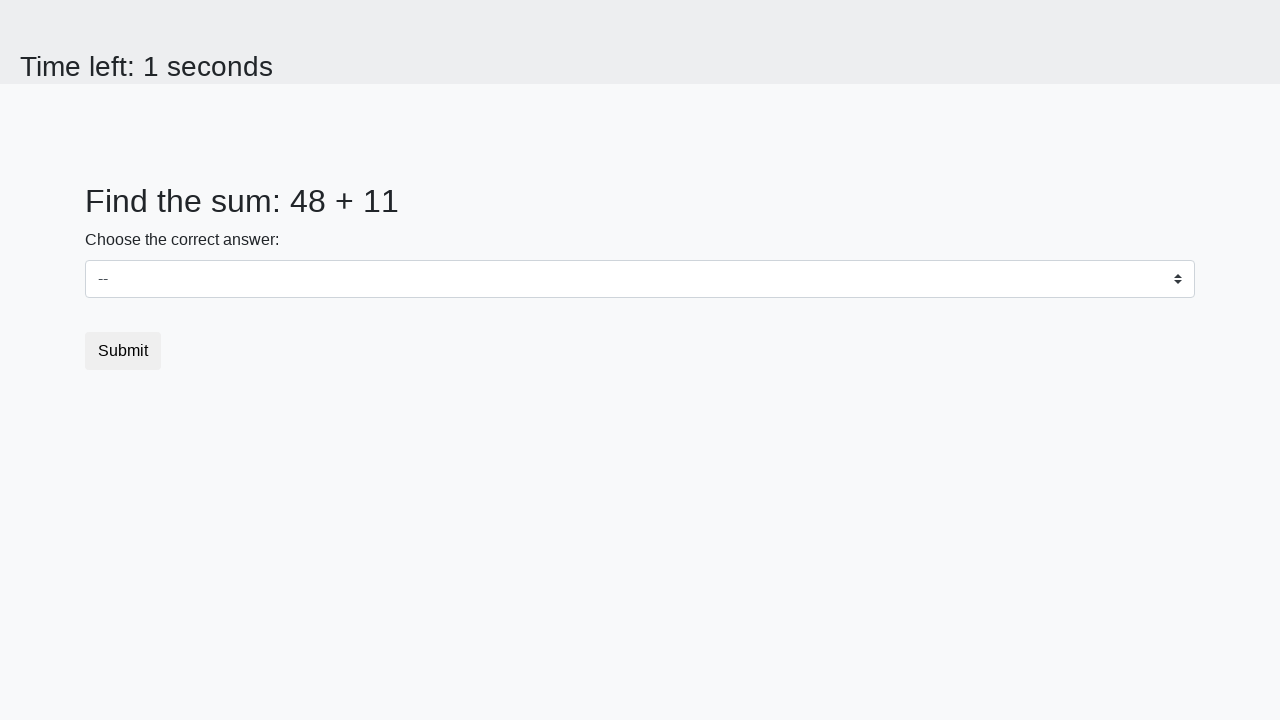